Tests file download functionality by navigating to a download page and clicking the first download link to trigger a file download.

Starting URL: http://the-internet.herokuapp.com/download

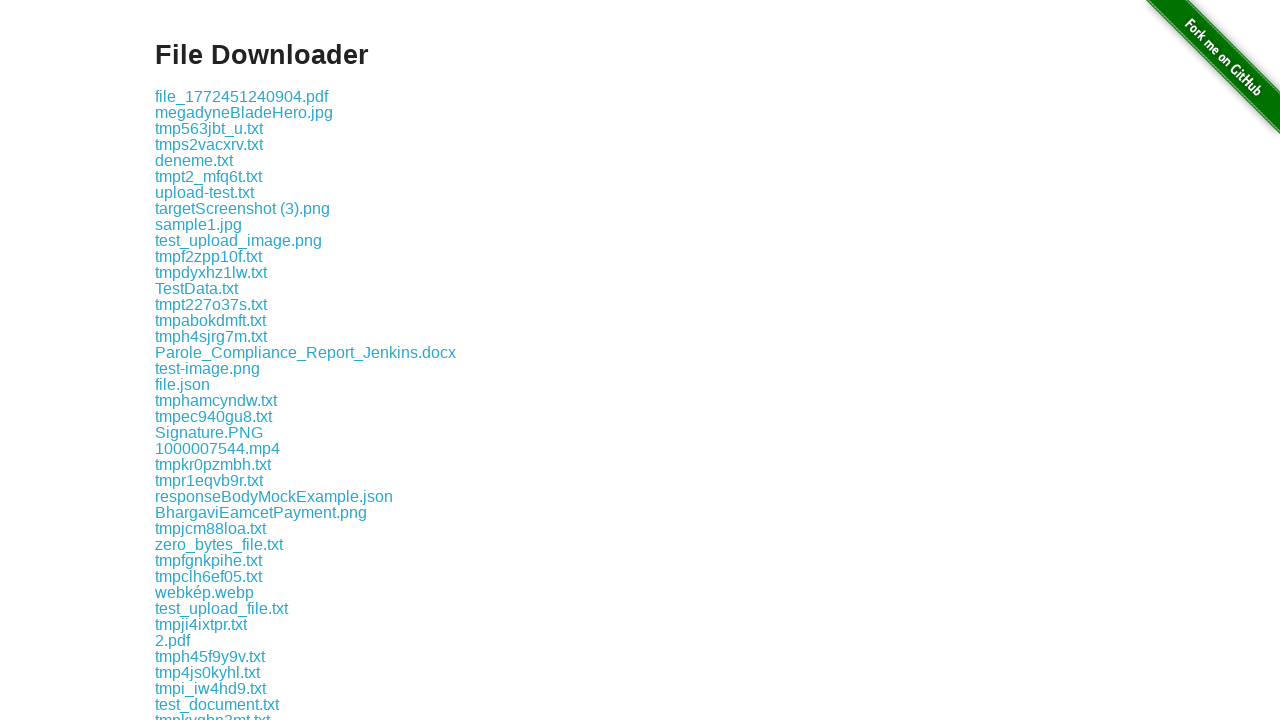

Clicked the first download link at (242, 96) on .example a
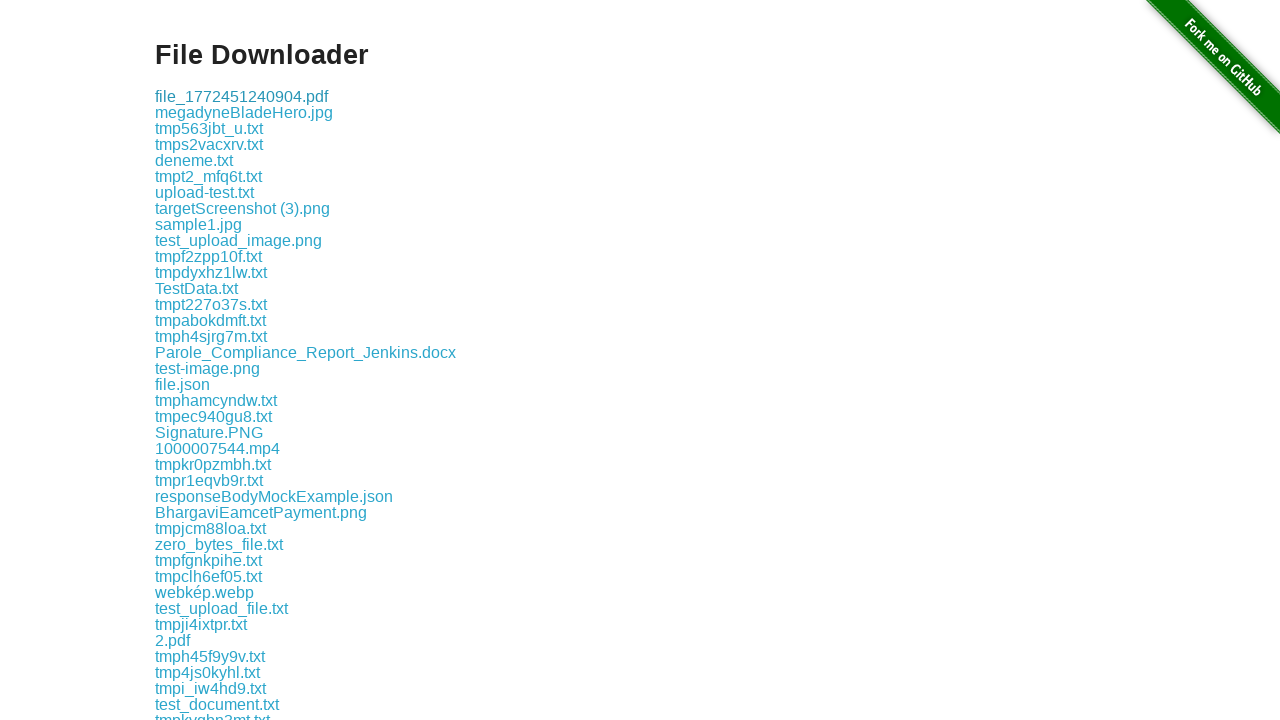

Waited for file download to complete
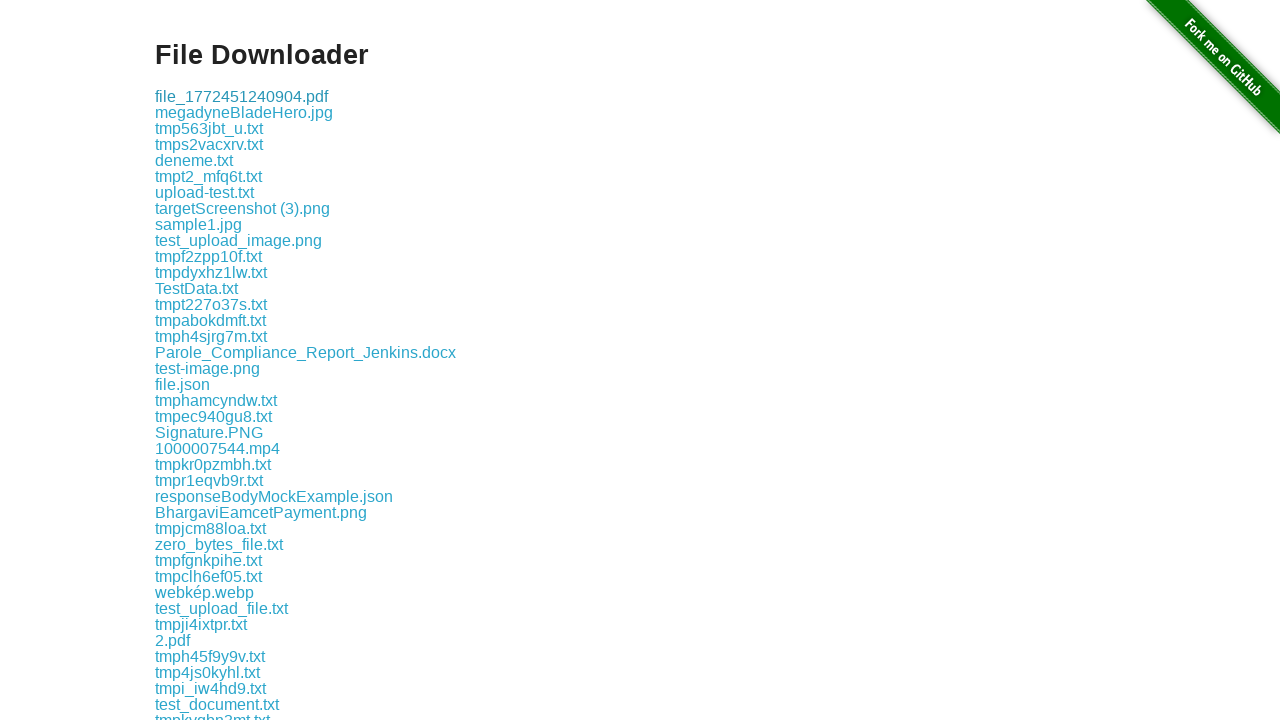

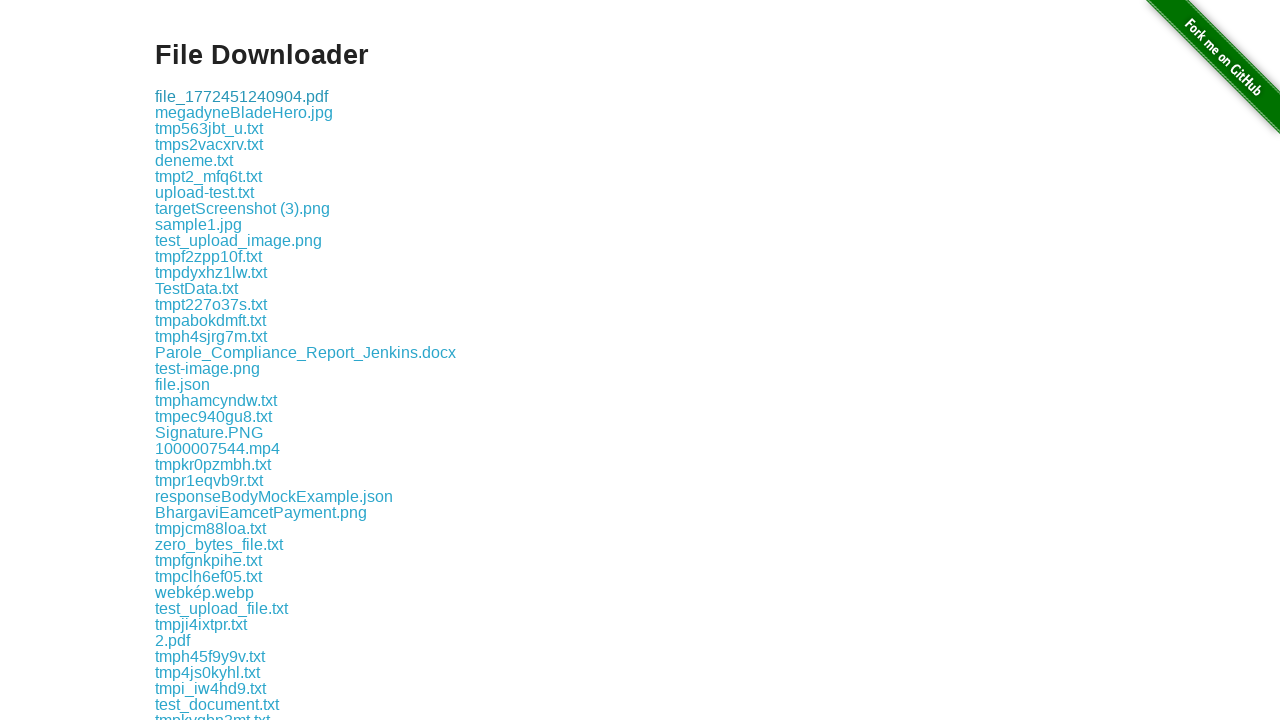